Tests checkbox functionality by clicking on a checkbox option

Starting URL: https://rahulshettyacademy.com/AutomationPractice/#

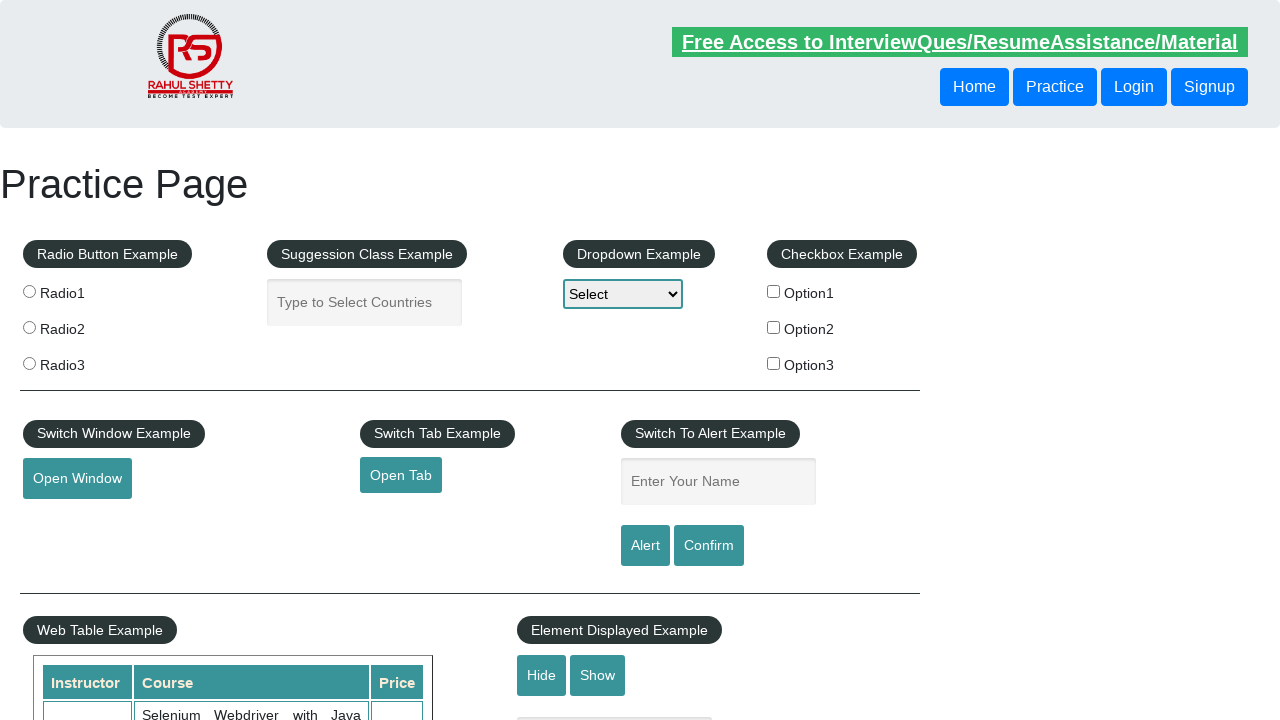

Clicked on checkbox option 1 at (774, 291) on input[name='checkBoxOption1']
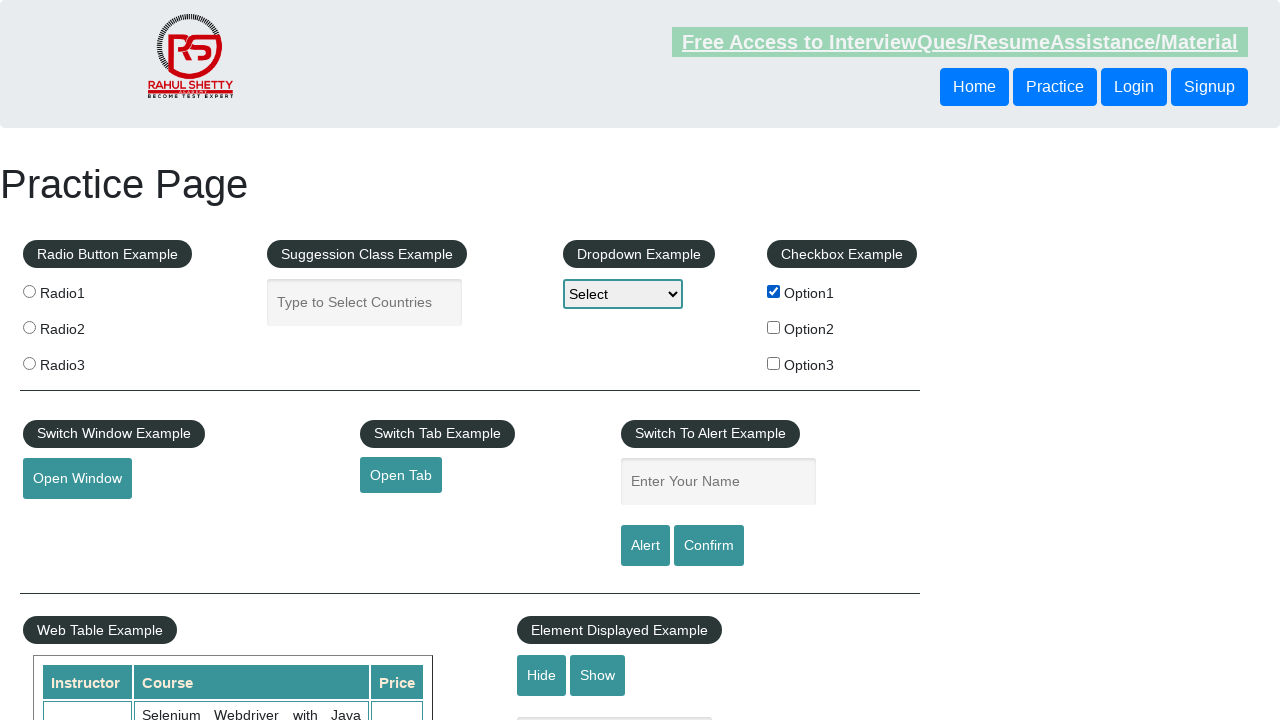

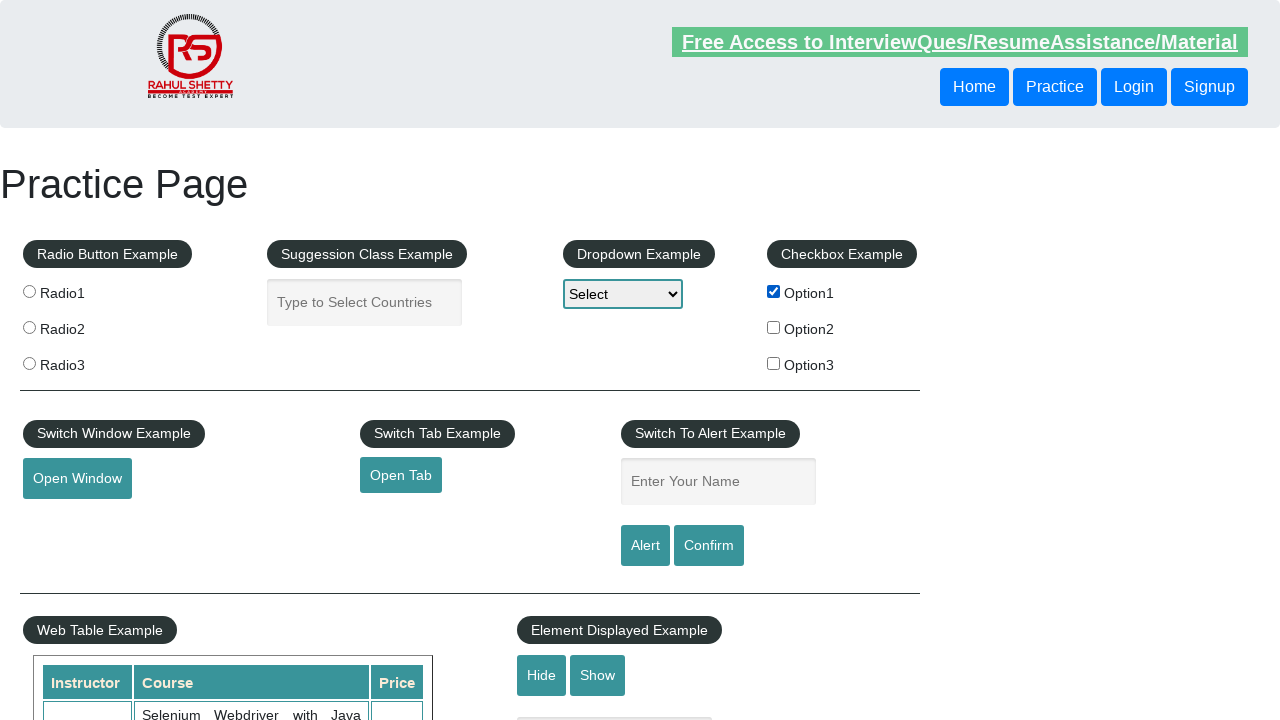